Tests delayed alert handling by clicking a button that triggers an alert after 5 seconds

Starting URL: https://demoqa.com/alerts

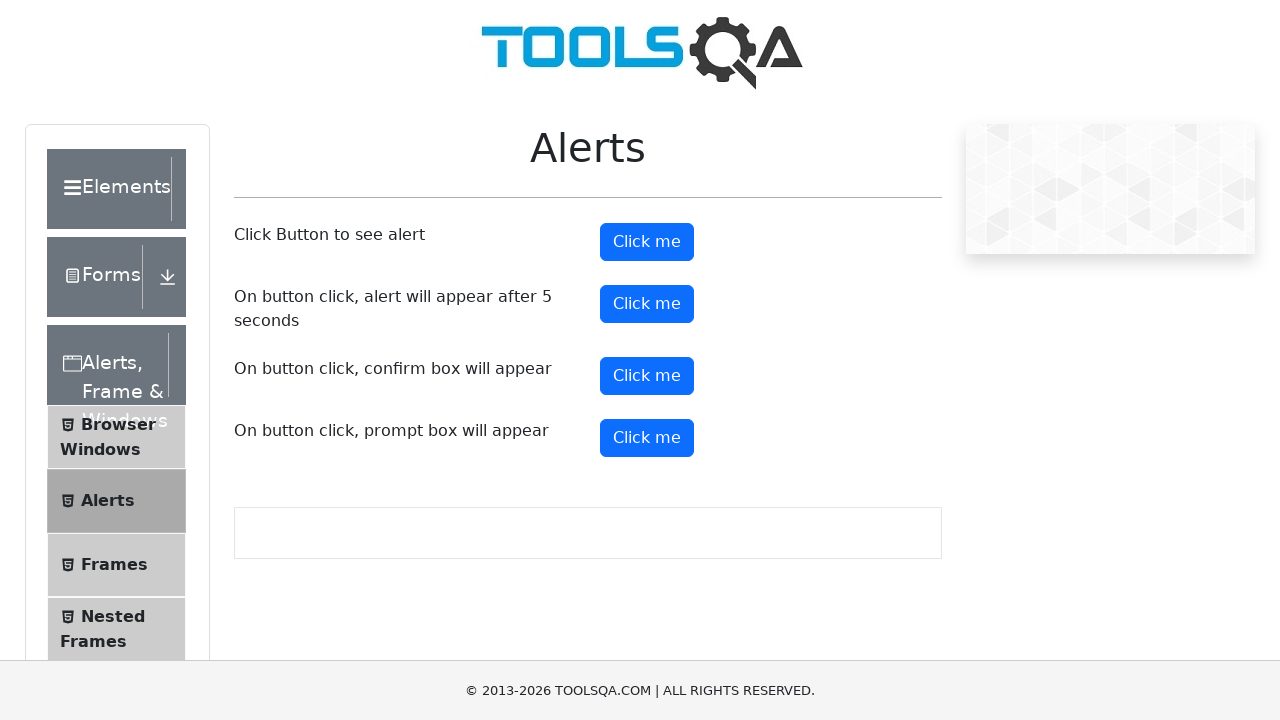

Set up dialog handler to accept alerts automatically
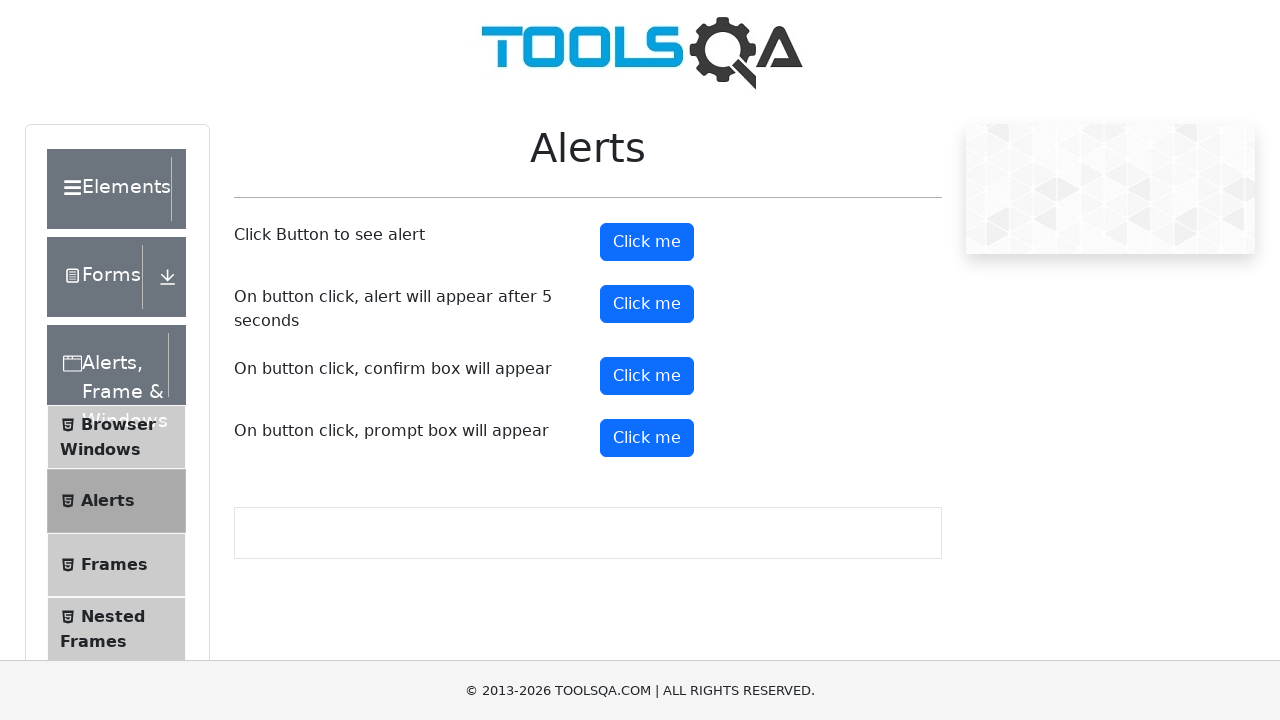

Clicked button to trigger delayed alert (5 second delay) at (647, 304) on button#timerAlertButton
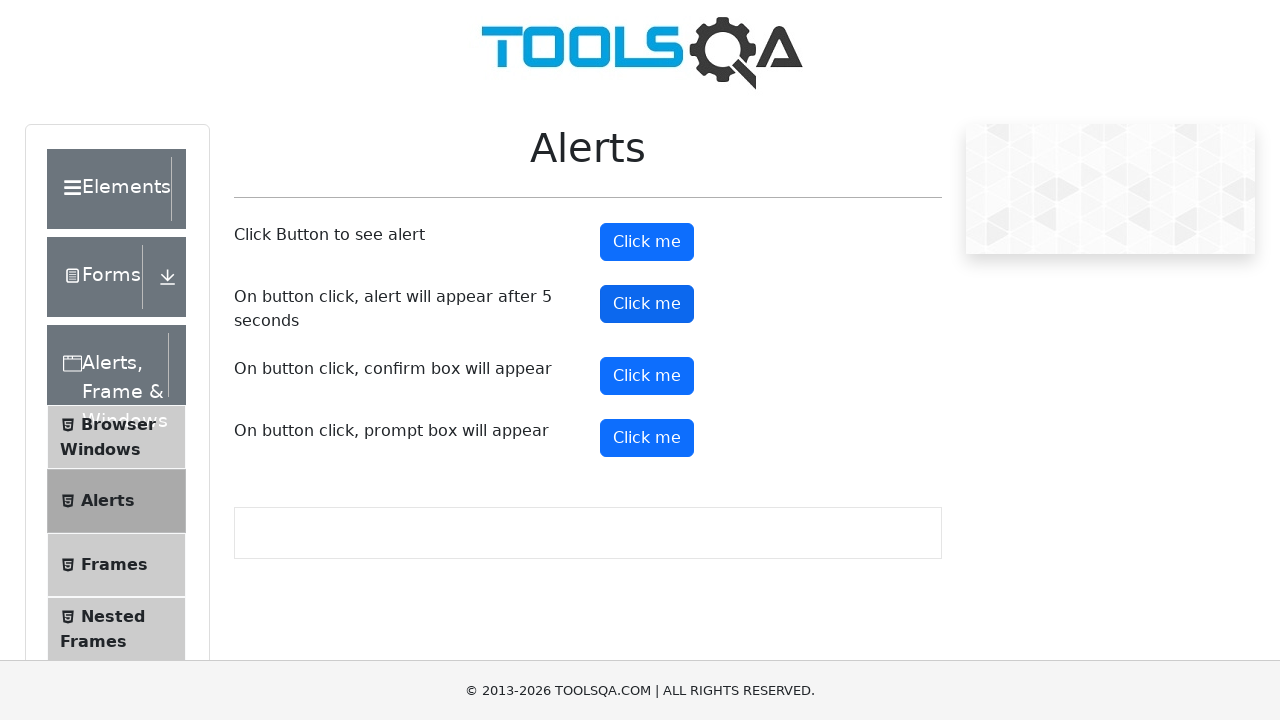

Waited 6 seconds for delayed alert to appear and be handled
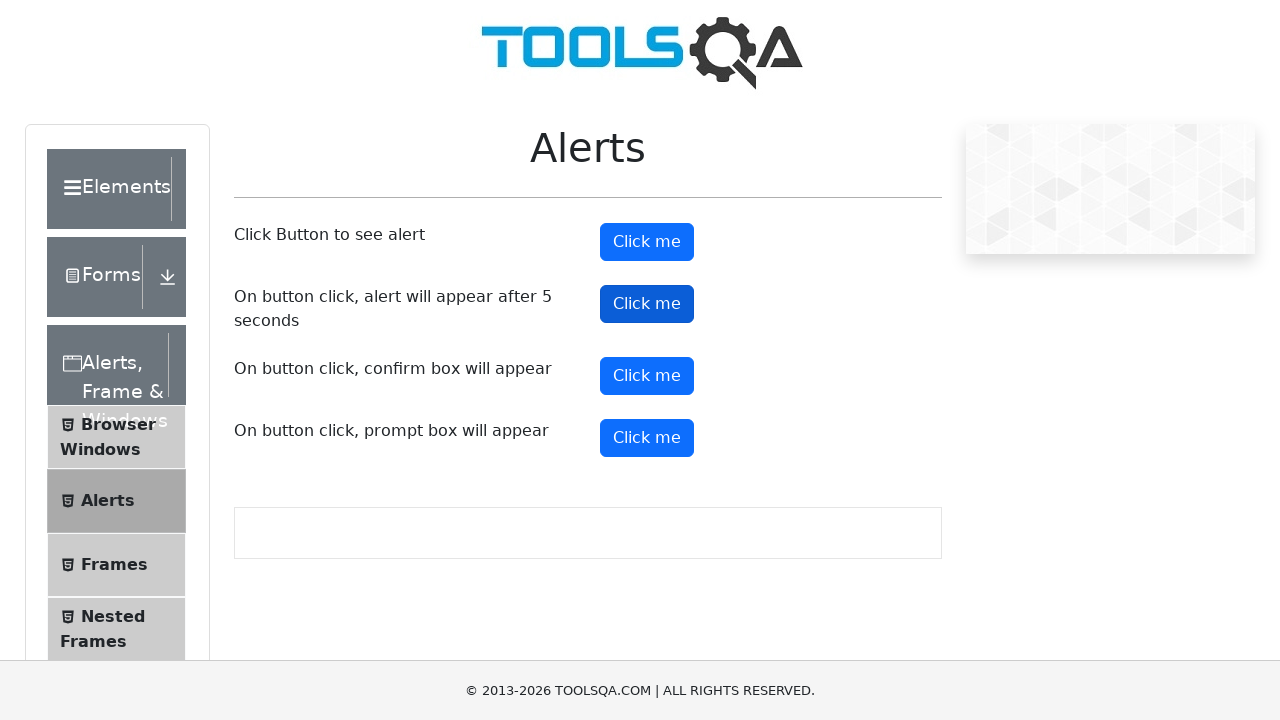

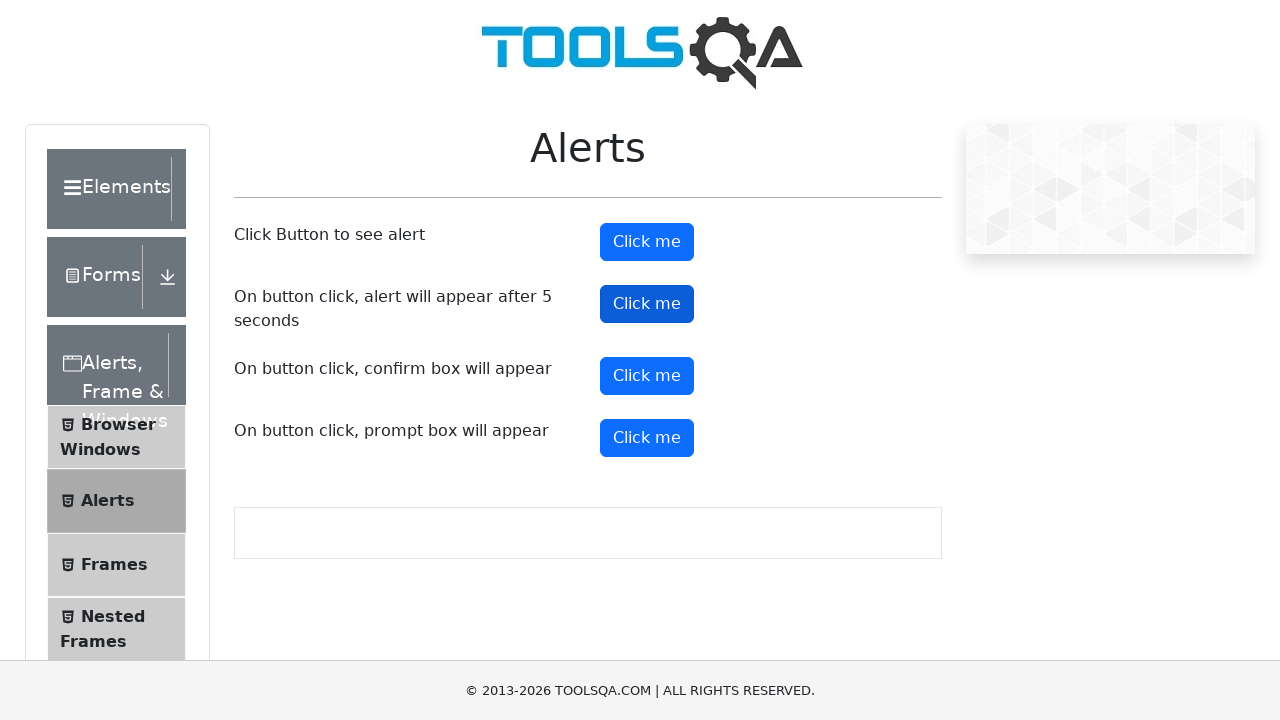